Tests alert handling functionality by navigating to the prompt alert section, triggering a prompt dialog, entering text, and accepting it

Starting URL: http://demo.automationtesting.in/Alerts.html

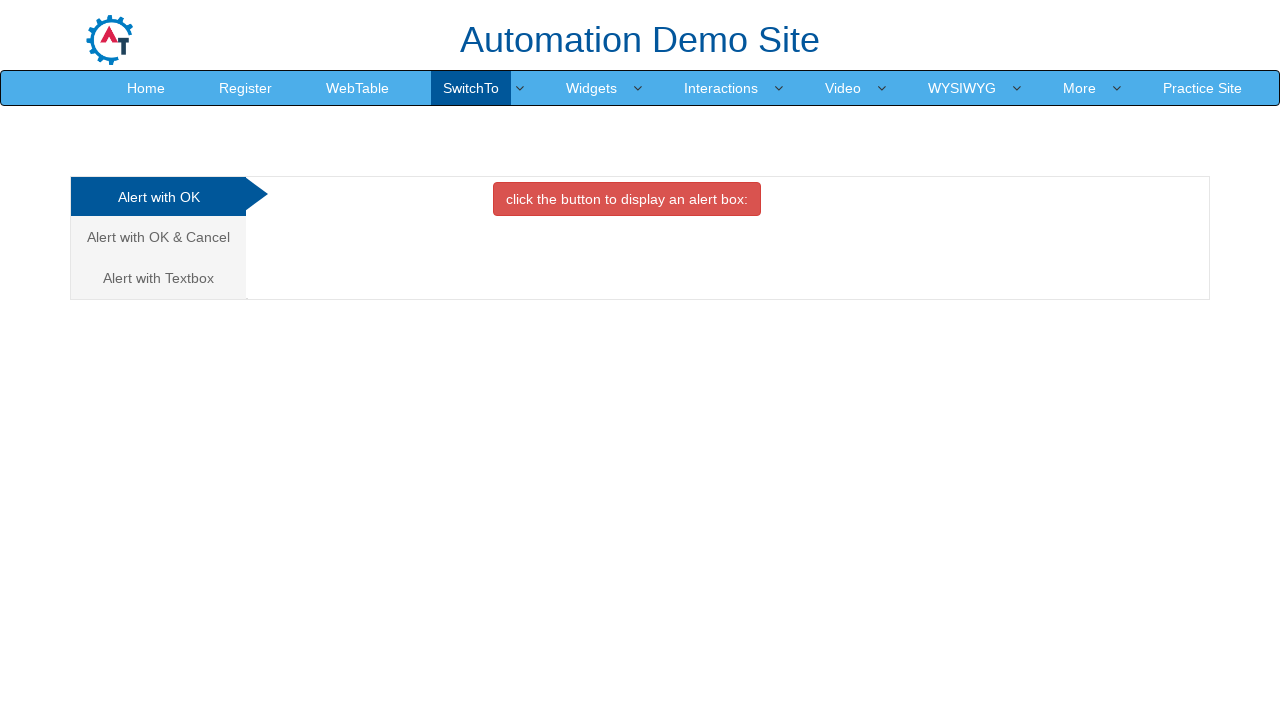

Clicked on the 'Alert with Textbox' tab at (158, 278) on (//a[@class='analystic'])[3]
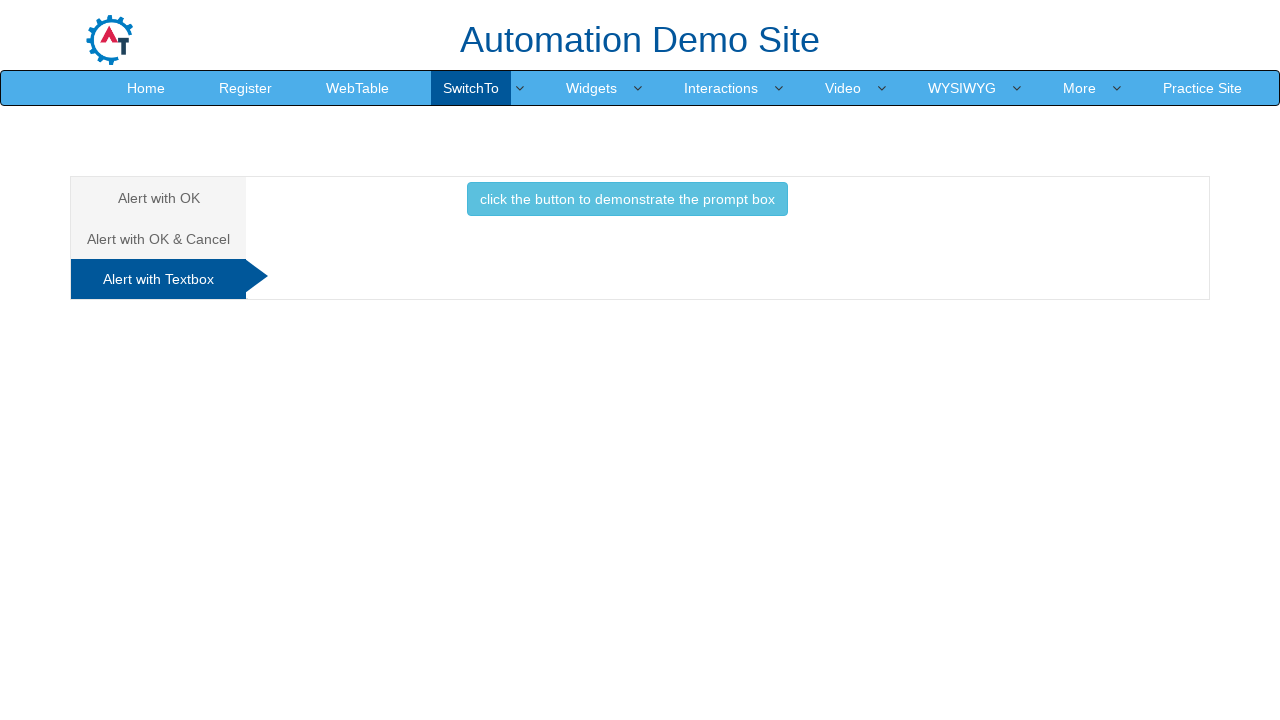

Clicked the button to trigger the prompt alert at (627, 199) on xpath=//button[@class='btn btn-info']
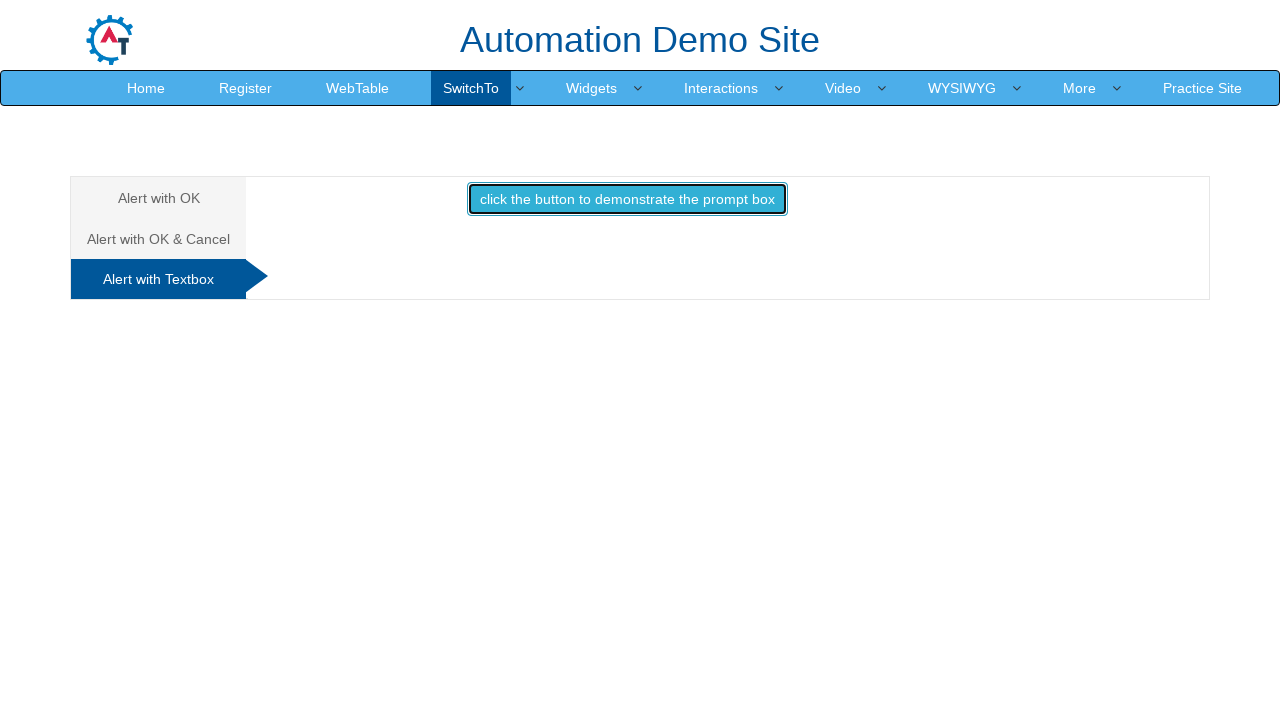

Set up dialog handler to accept prompt with text 'yasin'
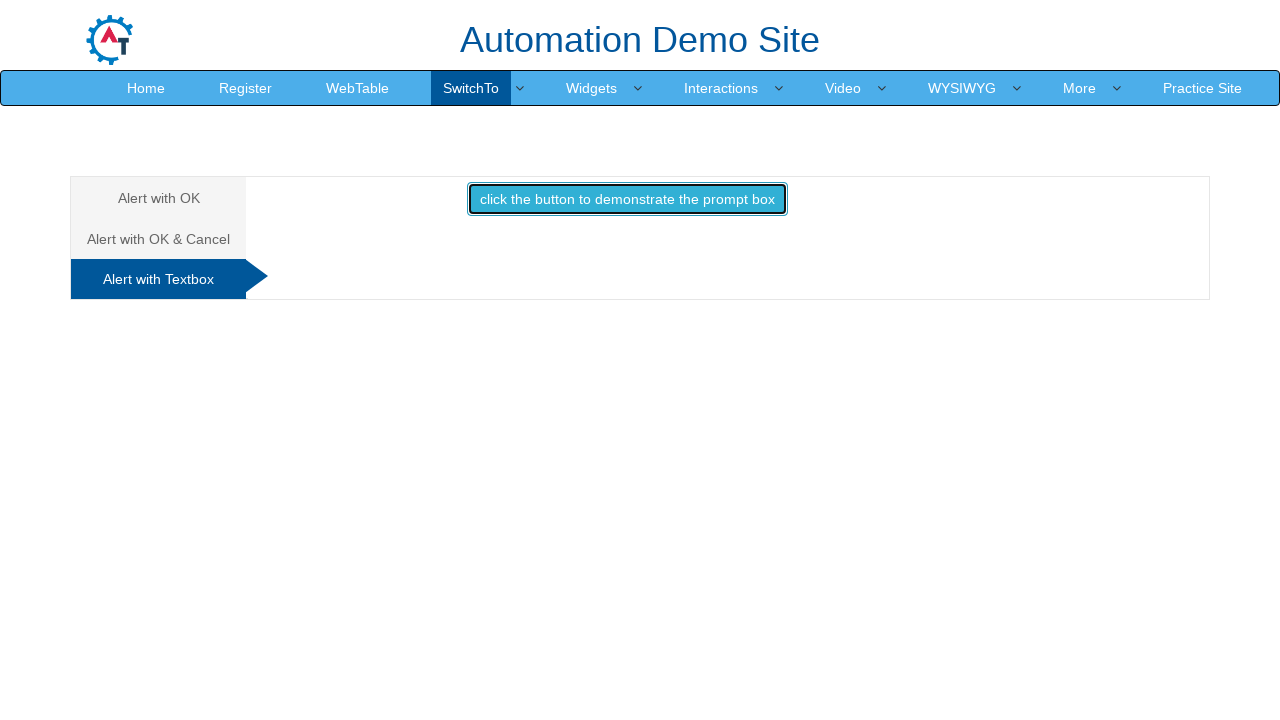

Clicked the button again to trigger the prompt alert and handle it with the dialog handler at (627, 199) on xpath=//button[@class='btn btn-info']
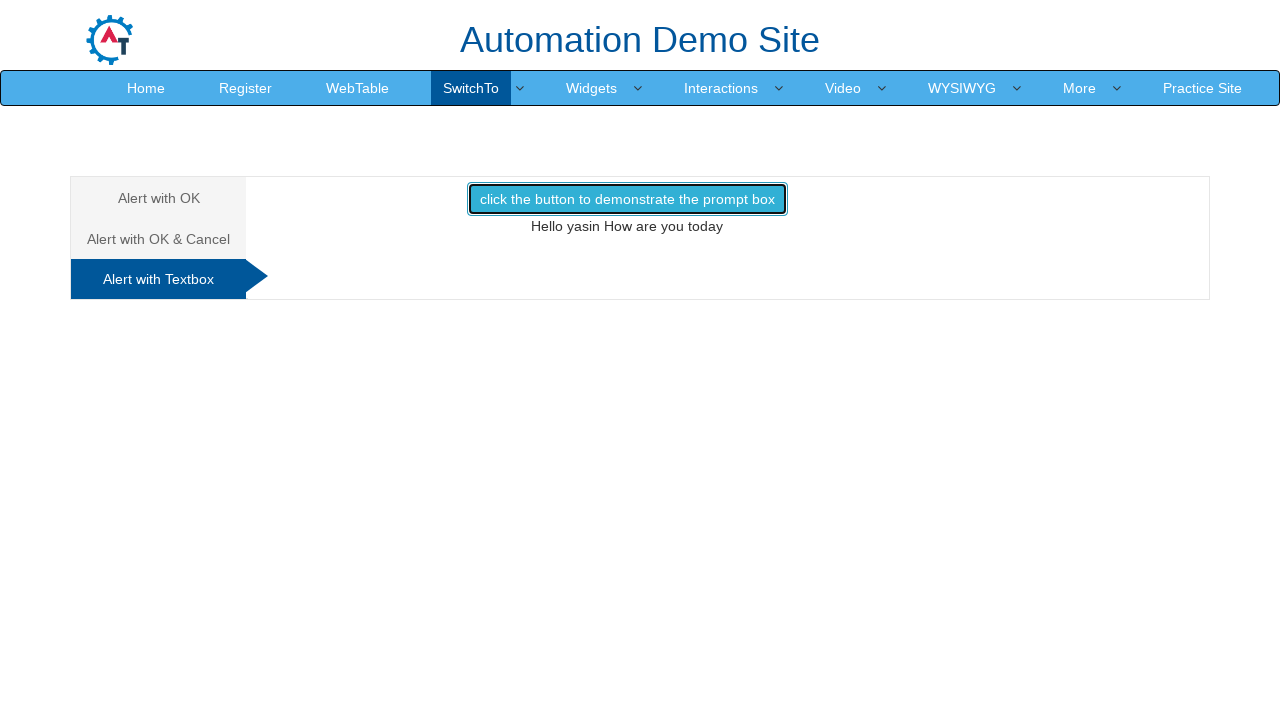

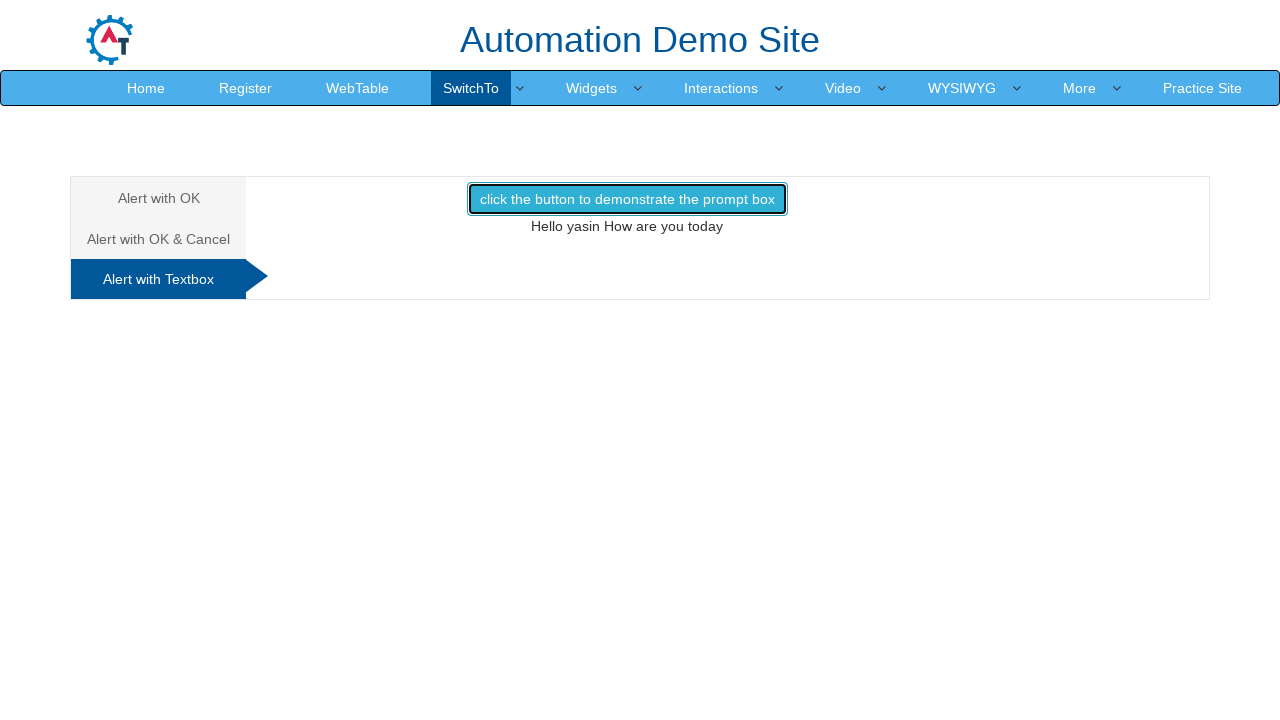